Tests drag and drop functionality on jQuery UI demo page, then navigates to the Resizable section

Starting URL: https://jqueryui.com/droppable/

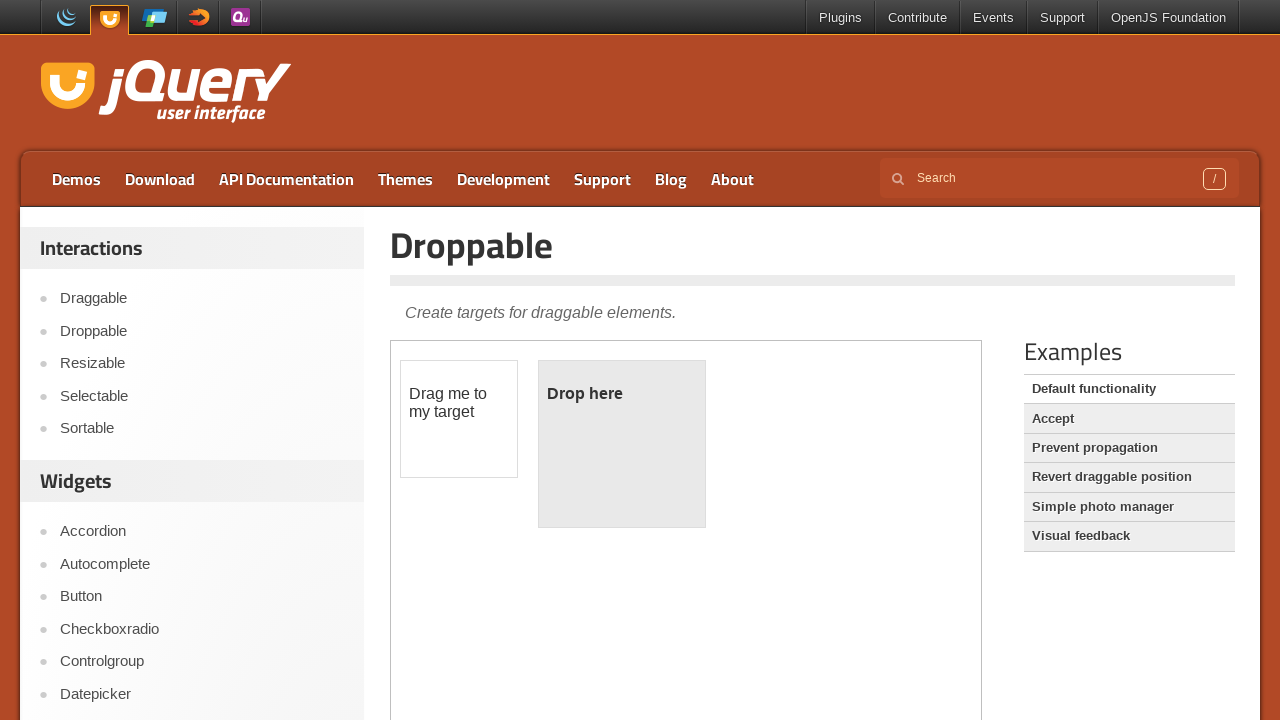

Located demo iframe containing drag and drop elements
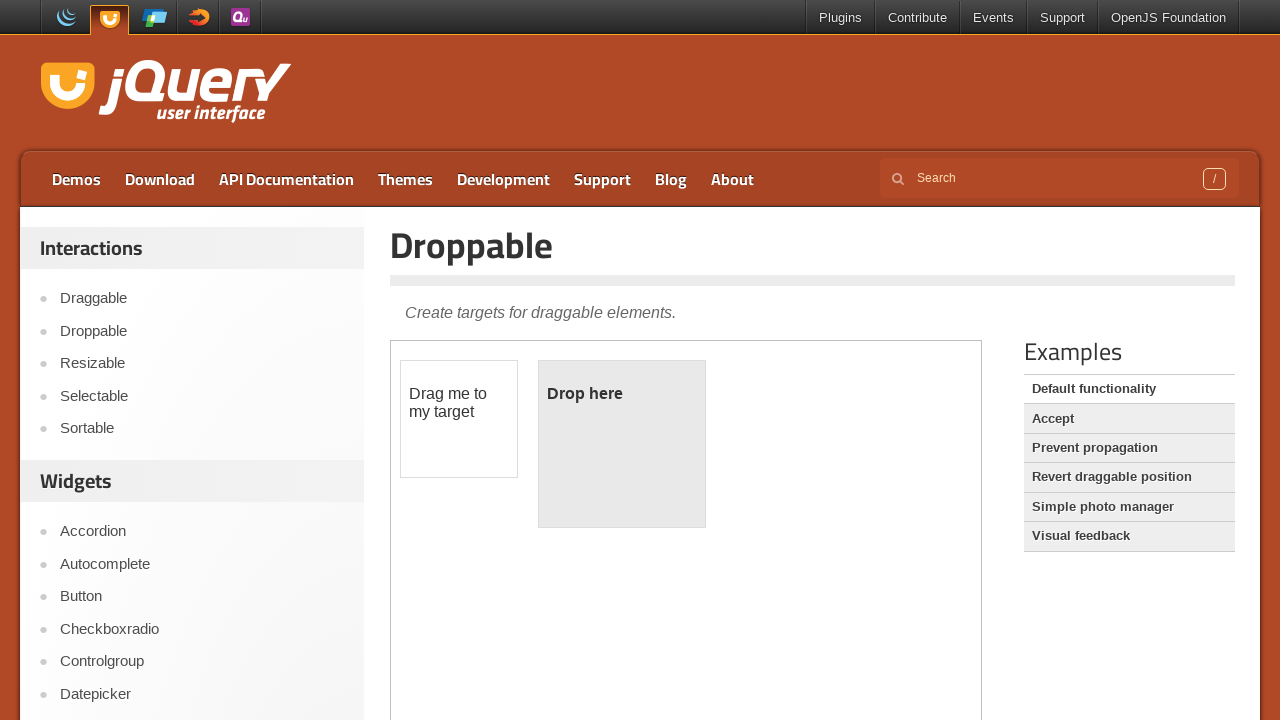

Located draggable element with ID 'draggable'
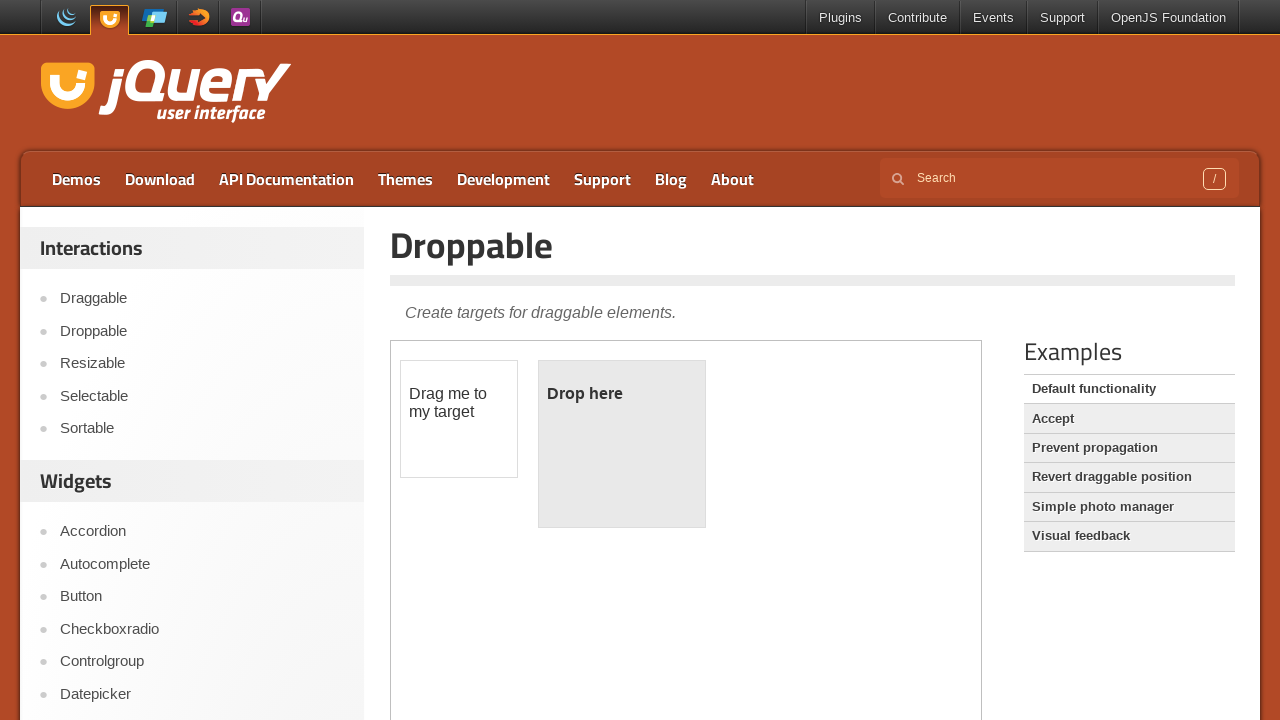

Located droppable element with ID 'droppable'
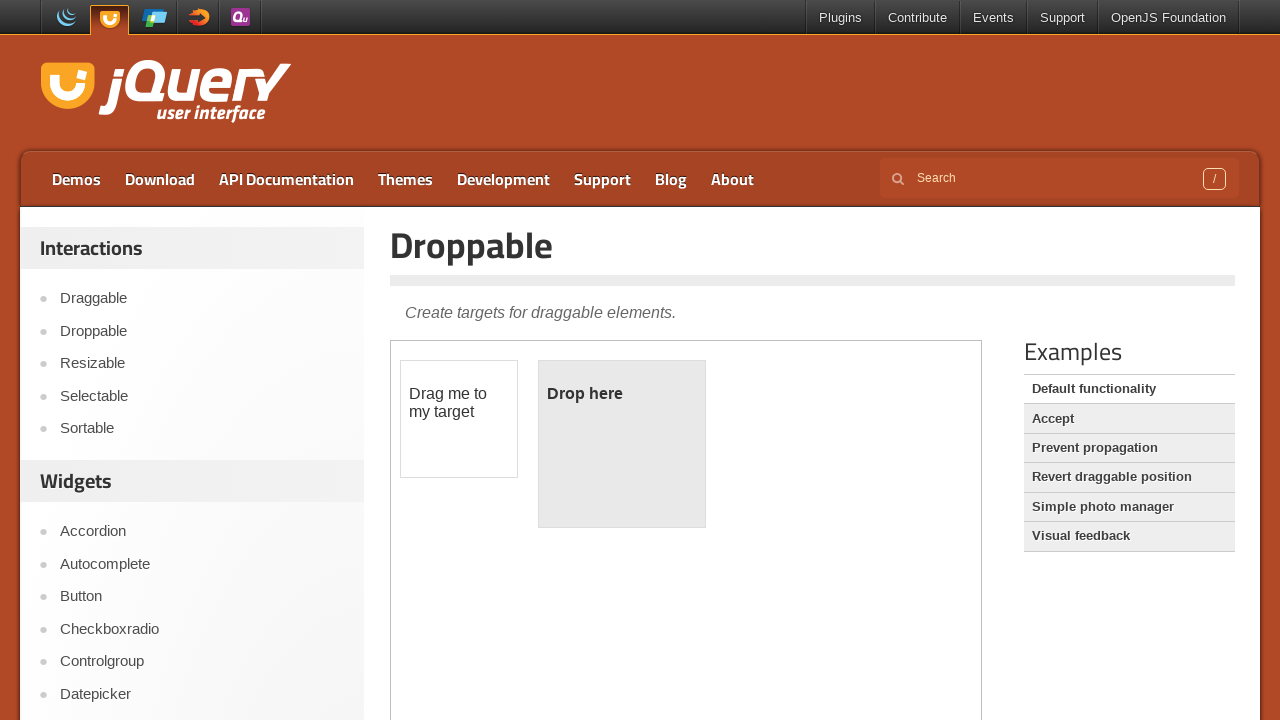

Performed drag and drop operation from draggable to droppable element at (622, 444)
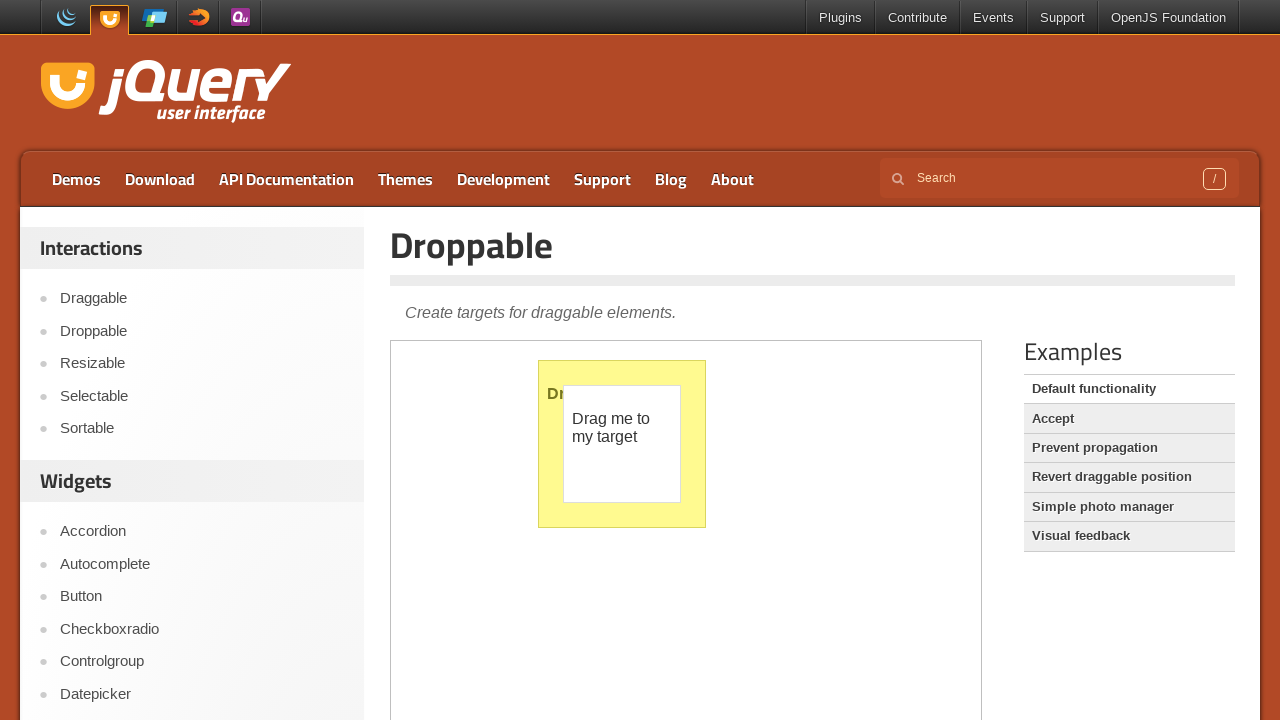

Clicked on Resizable link to navigate to Resizable section at (202, 364) on a[href='https://jqueryui.com/resizable/']
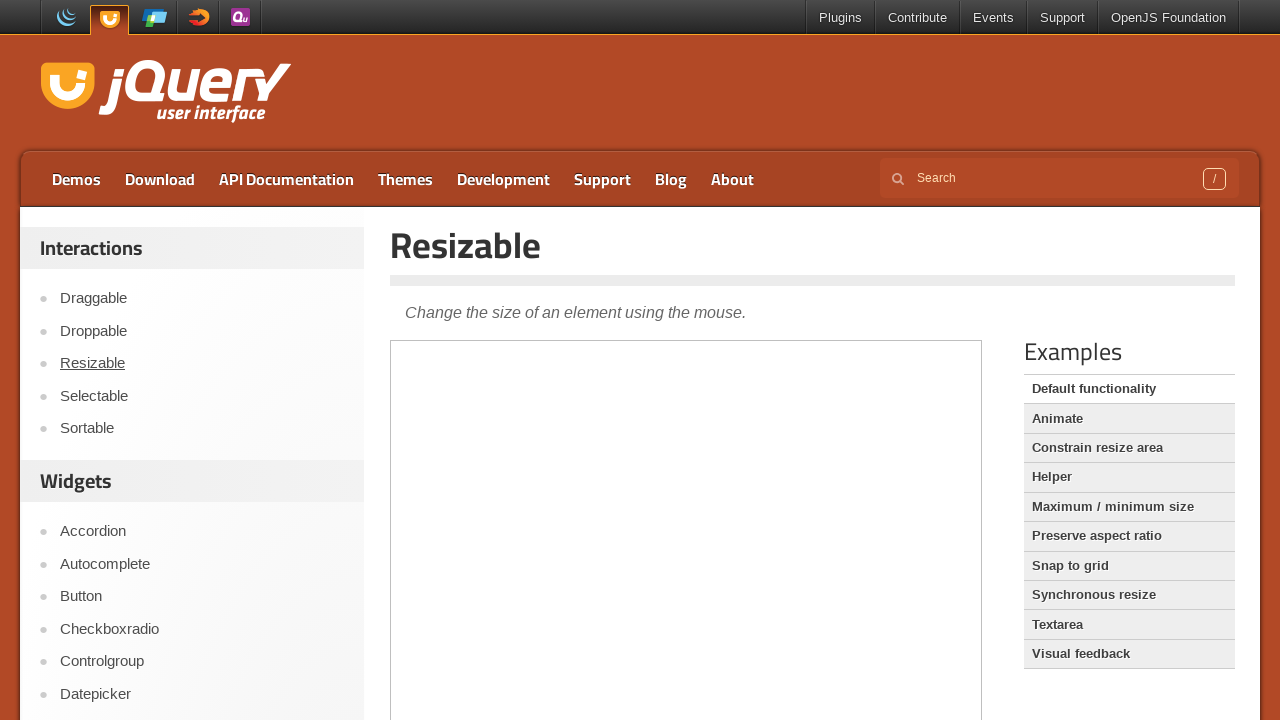

Resizable page loaded successfully
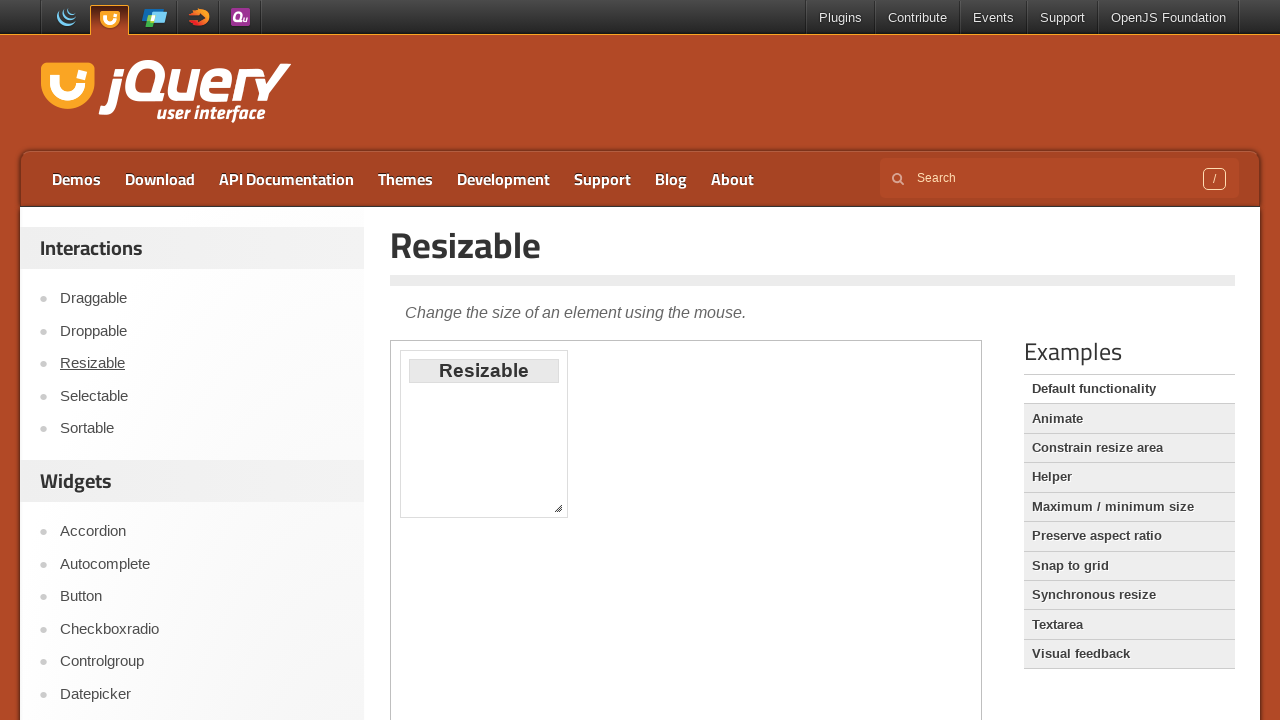

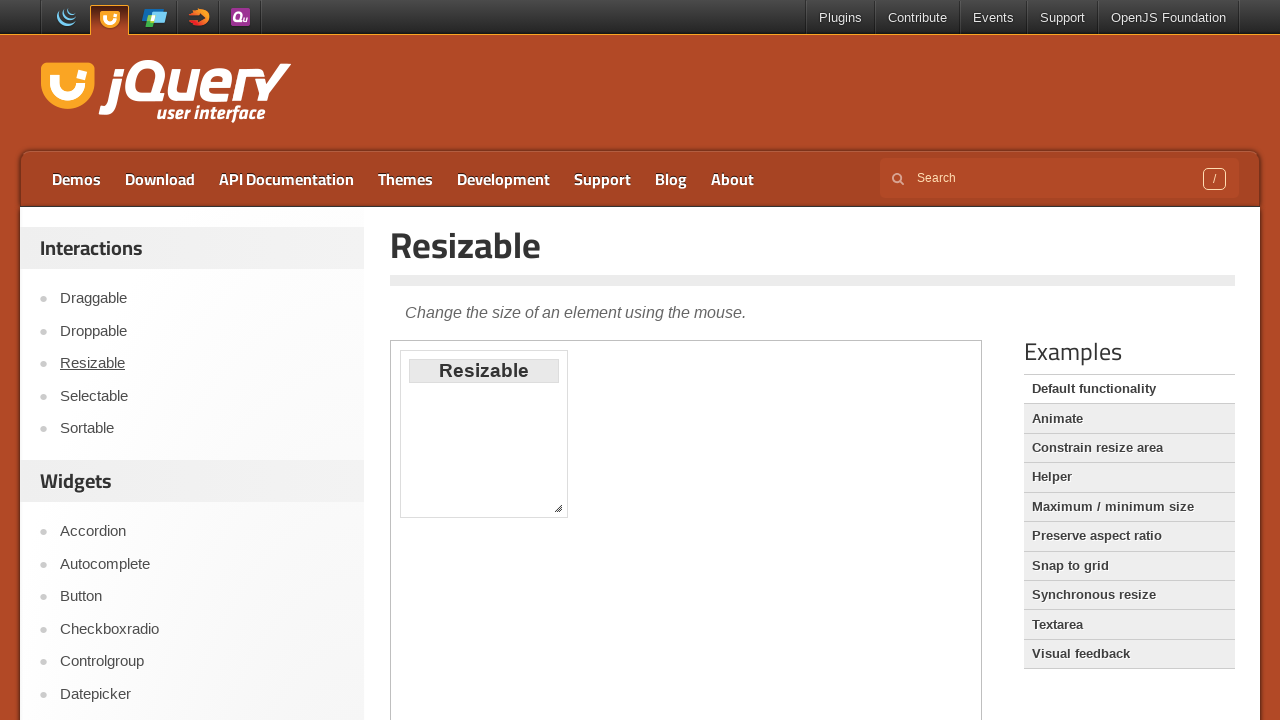